Tests PESEL number generator for a male born before 2000 by filling in birth date fields and selecting gender, then verifying the generated PESEL format

Starting URL: http://pesel.felis-net.com/

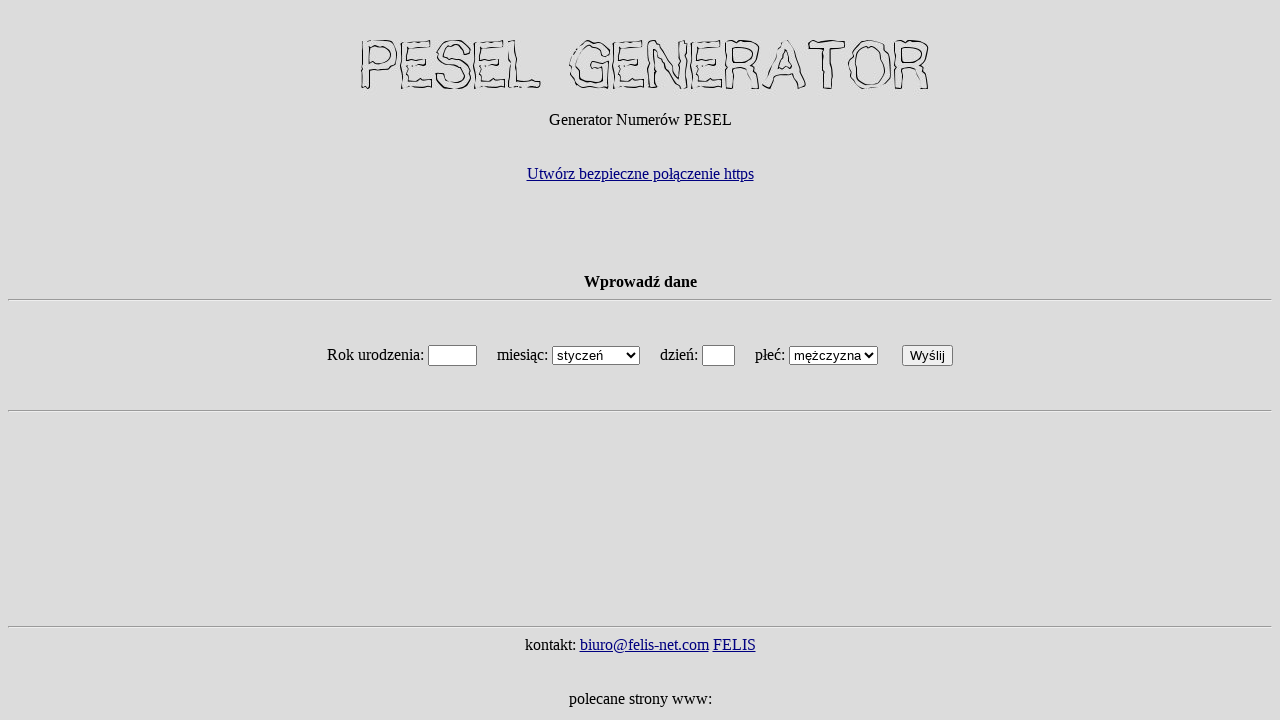

Filled year field with 1987 on input[name='rok']
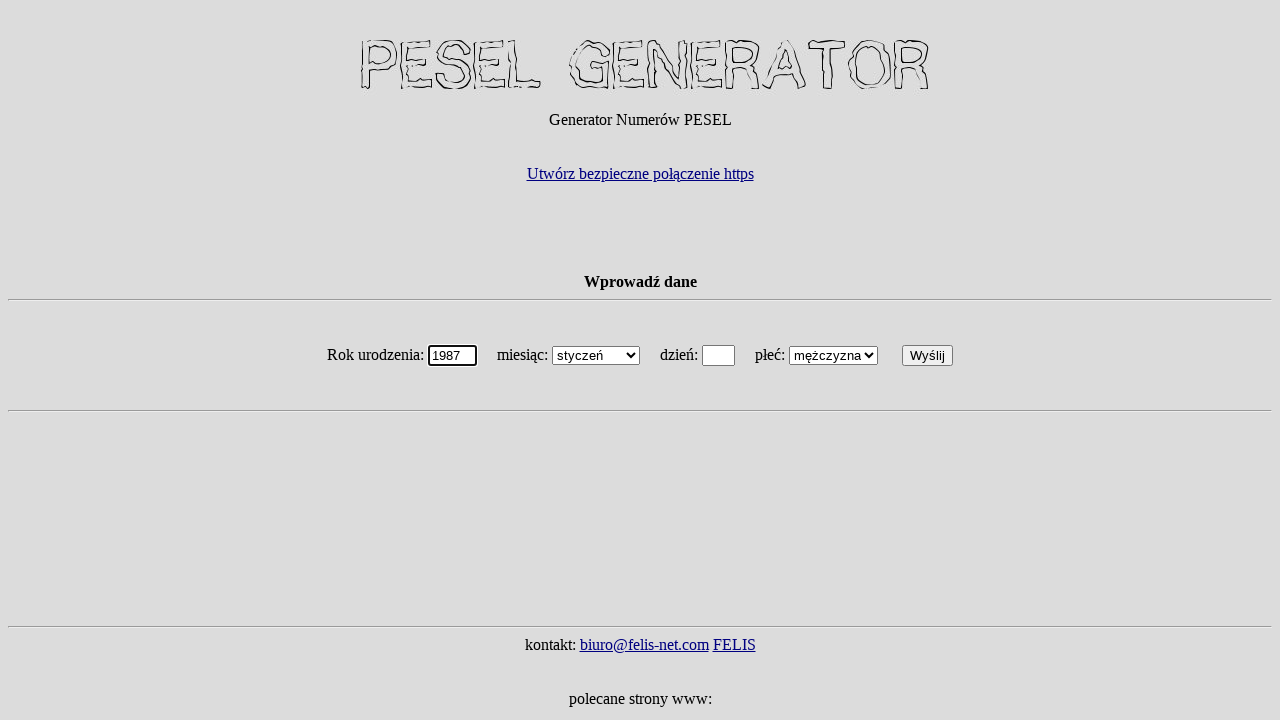

Selected March (marzec) from month dropdown on select[name='miesiac']
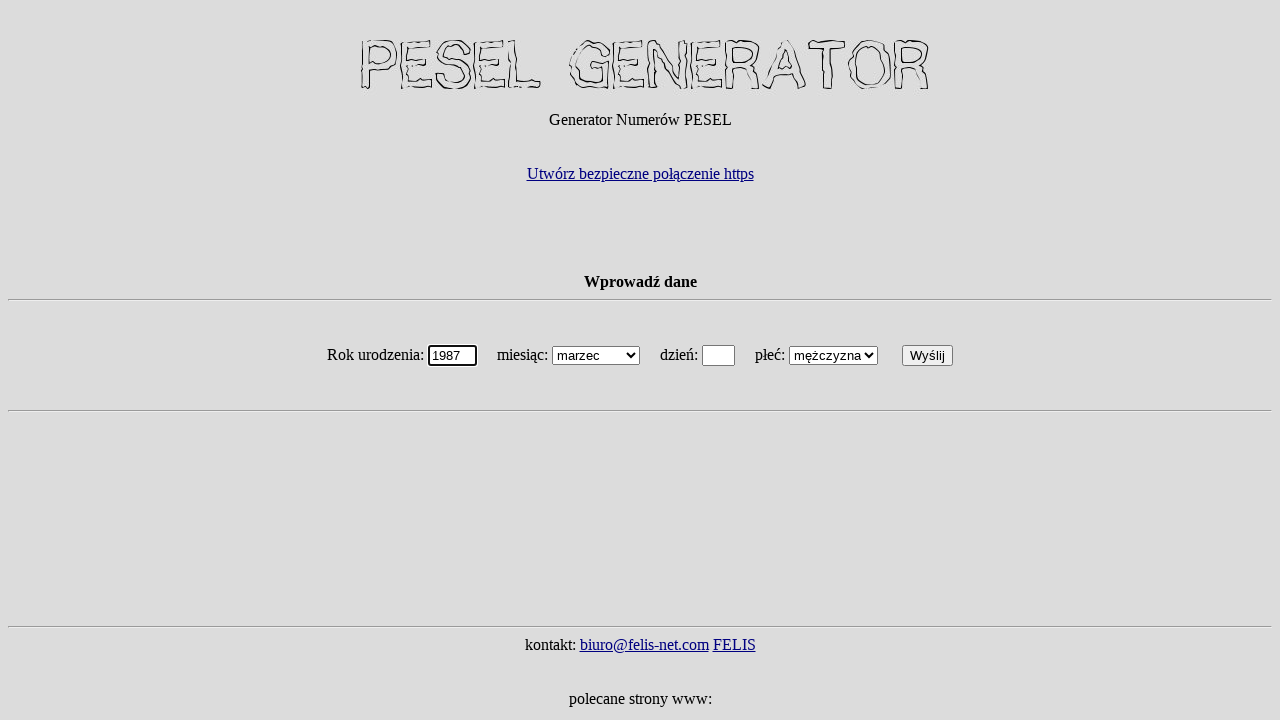

Filled day field with 07 on input[name='dzien']
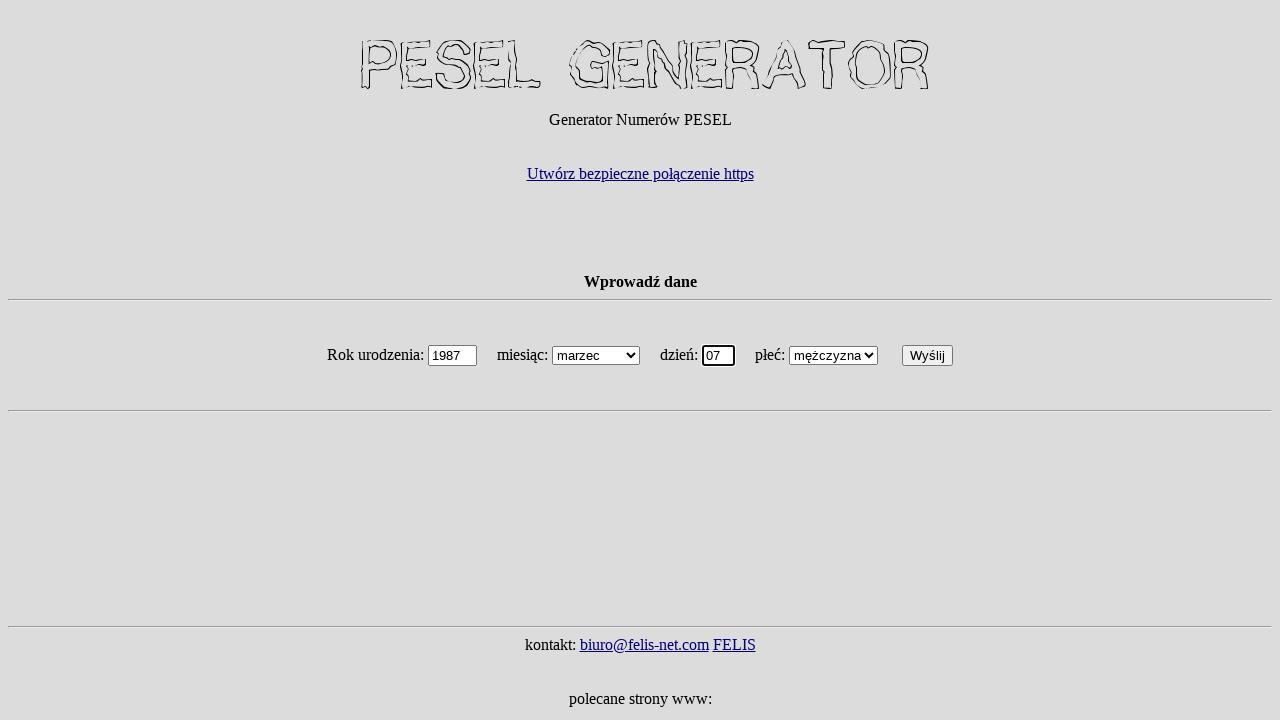

Selected male (mężczyzna) from gender dropdown on select[name='plec']
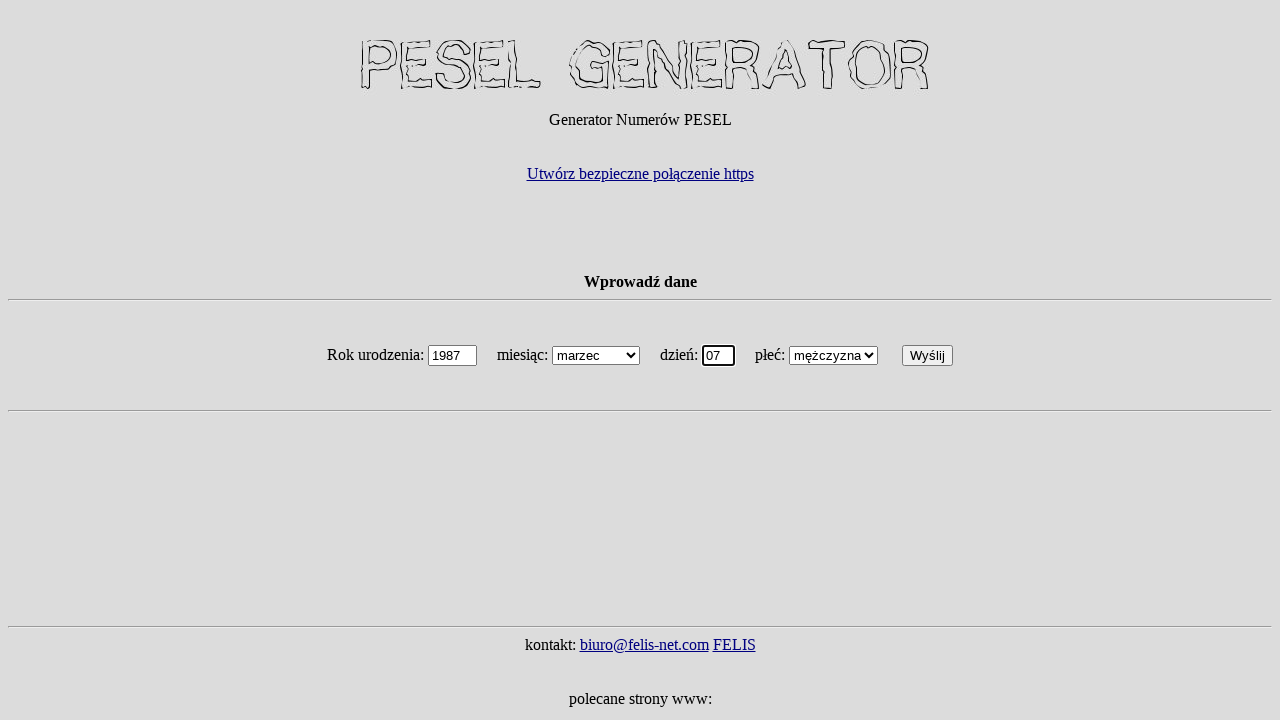

Clicked generate button to create PESEL number at (928, 356) on input:nth-child(14)
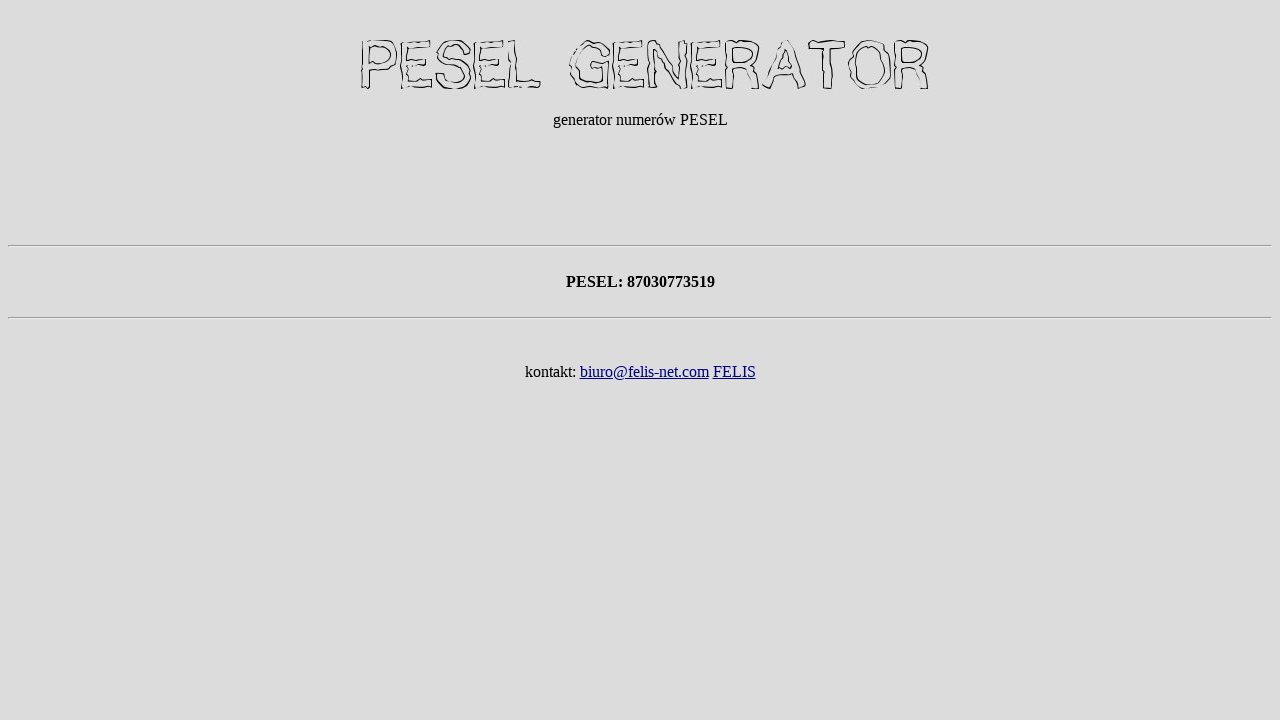

PESEL result appeared on page
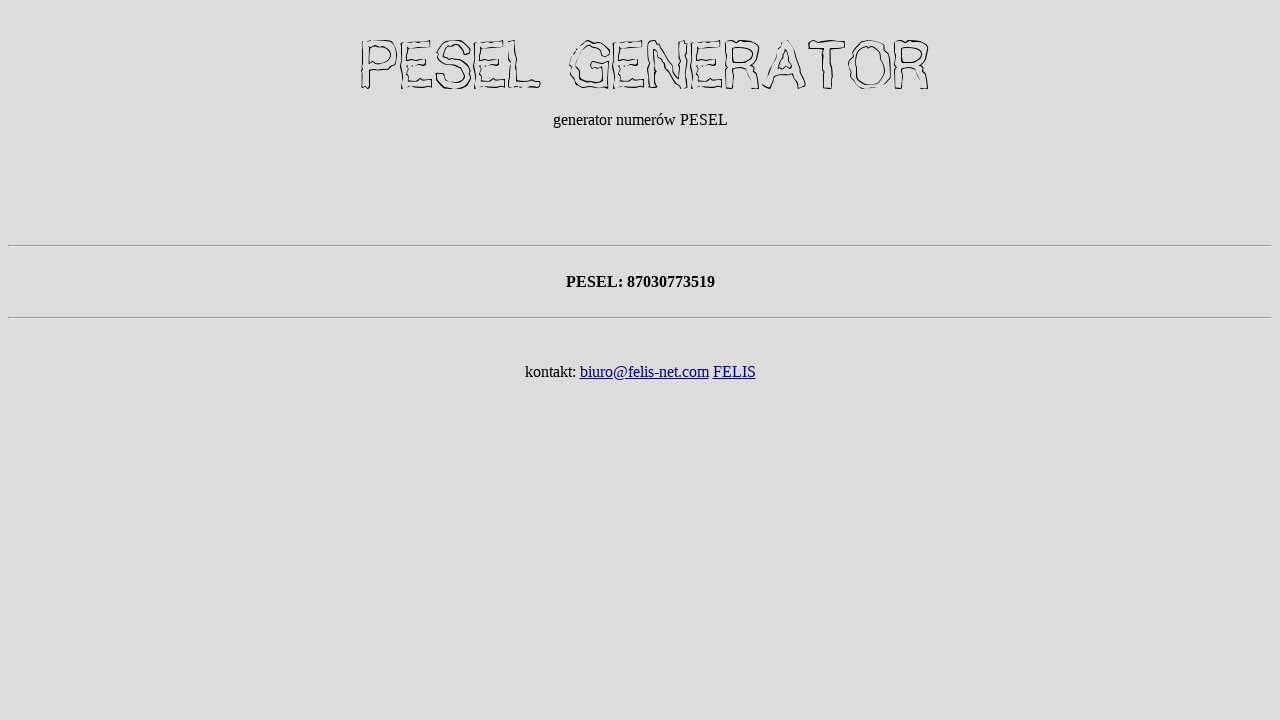

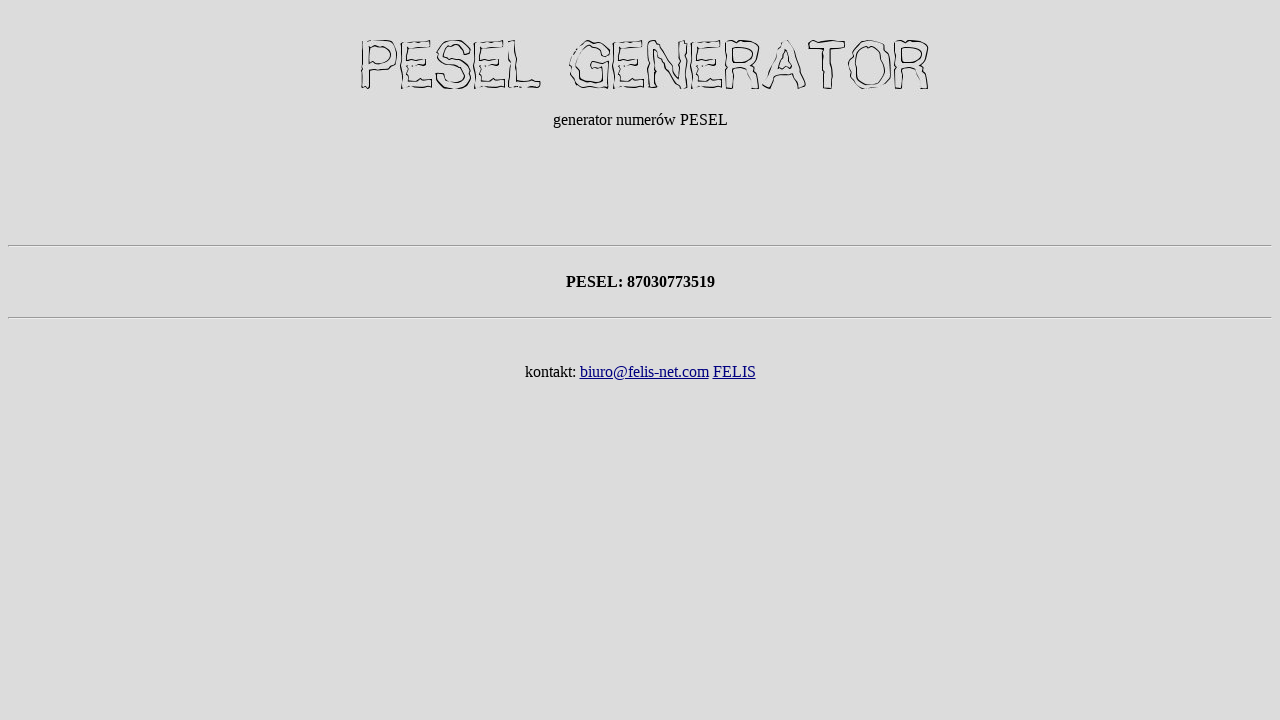